Tests handling of a prompt alert by clicking a button, entering text in the prompt, and accepting it

Starting URL: https://www.automationtestinginsider.com/2019/08/textarea-textarea-element-defines-multi.html

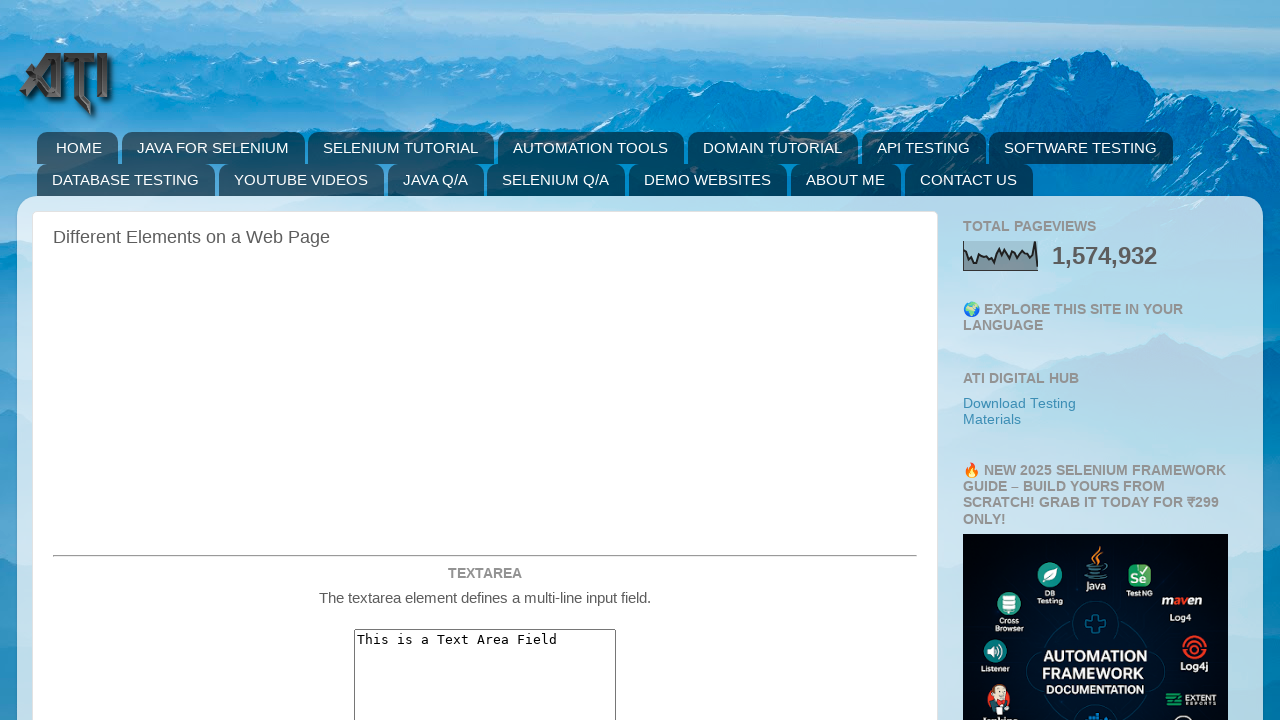

Waited for page to load (3000ms)
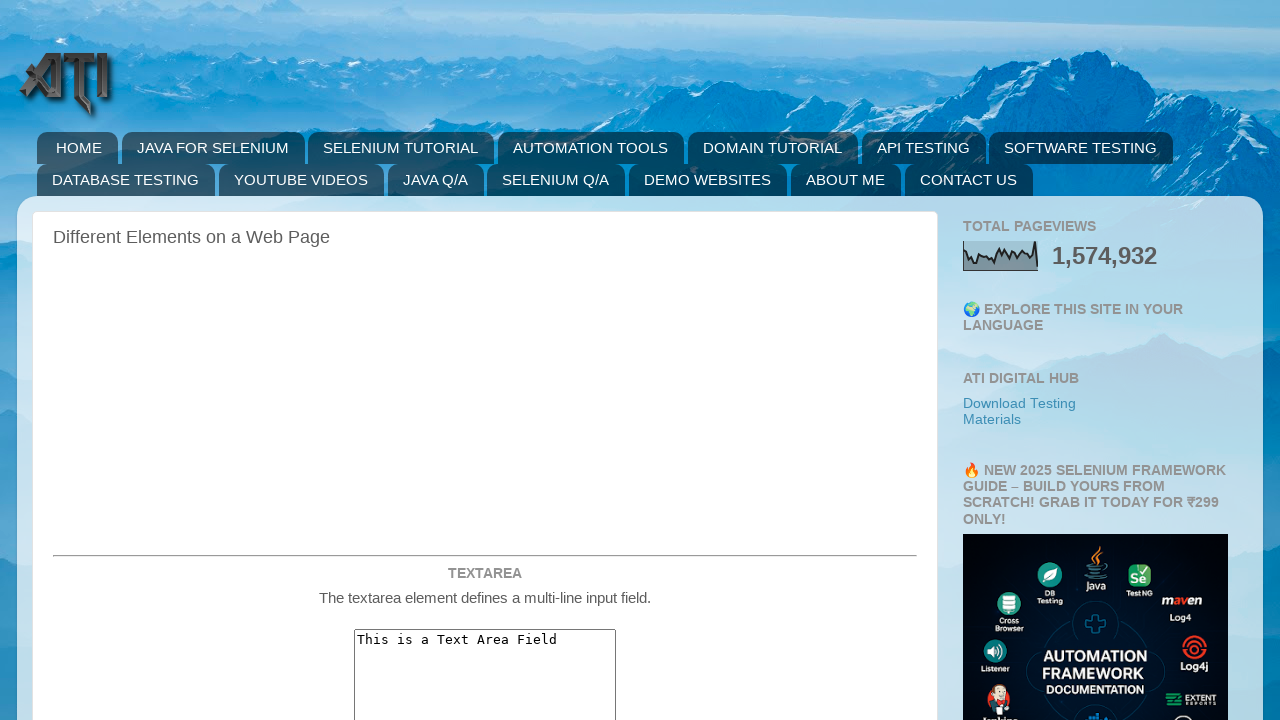

Located prompt alert button element
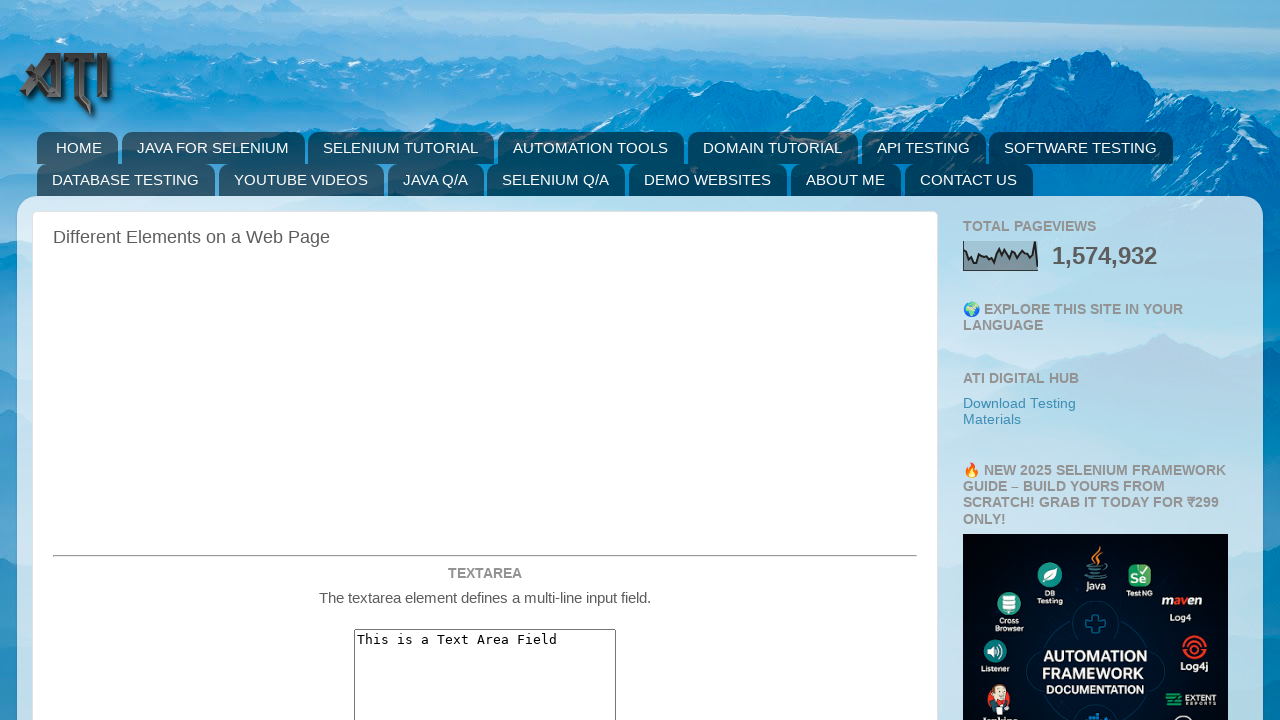

Scrolled prompt alert button into view
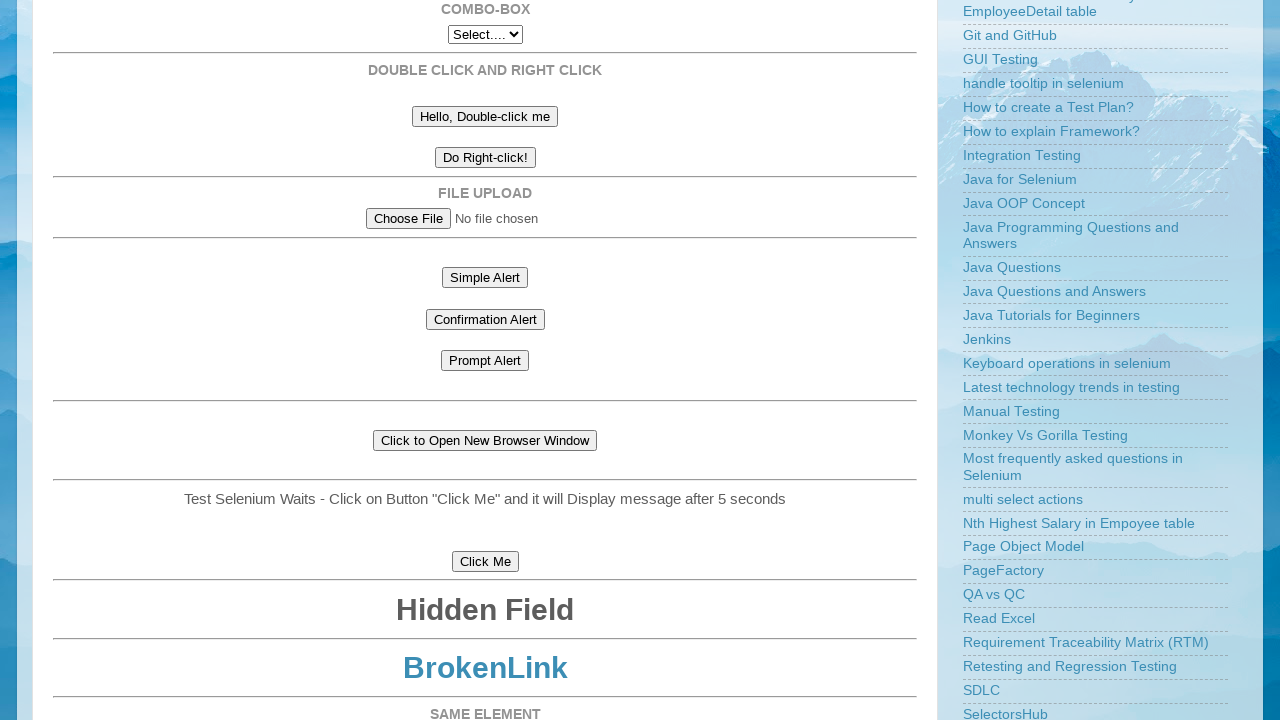

Waited for scroll animation (2000ms)
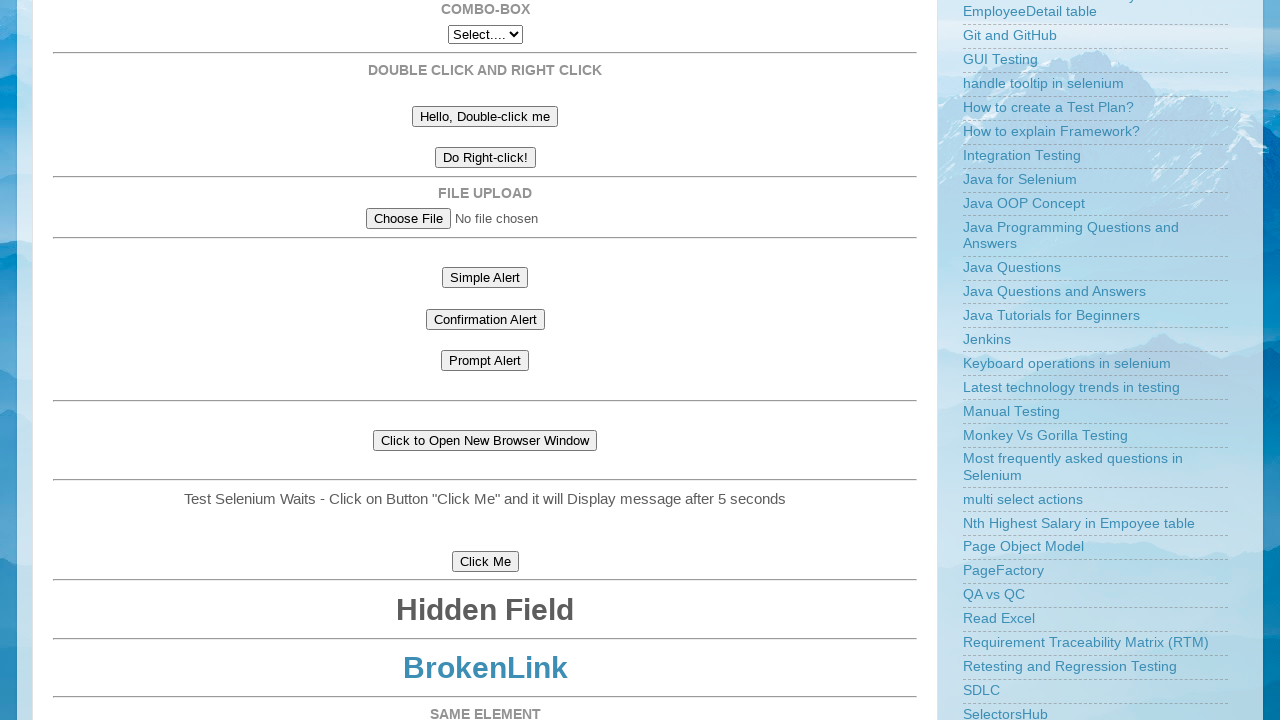

Set up dialog handler to accept prompt with text 'hello'
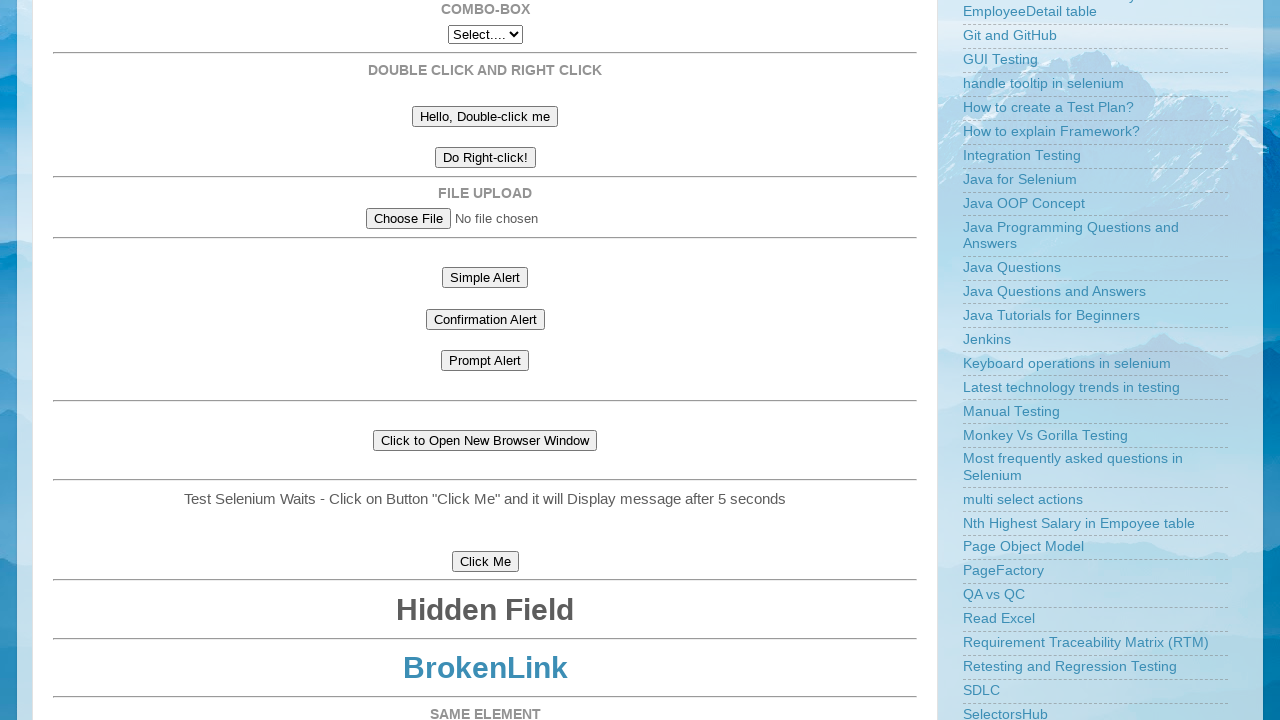

Clicked prompt alert button to trigger prompt dialog at (485, 361) on #promptAlert
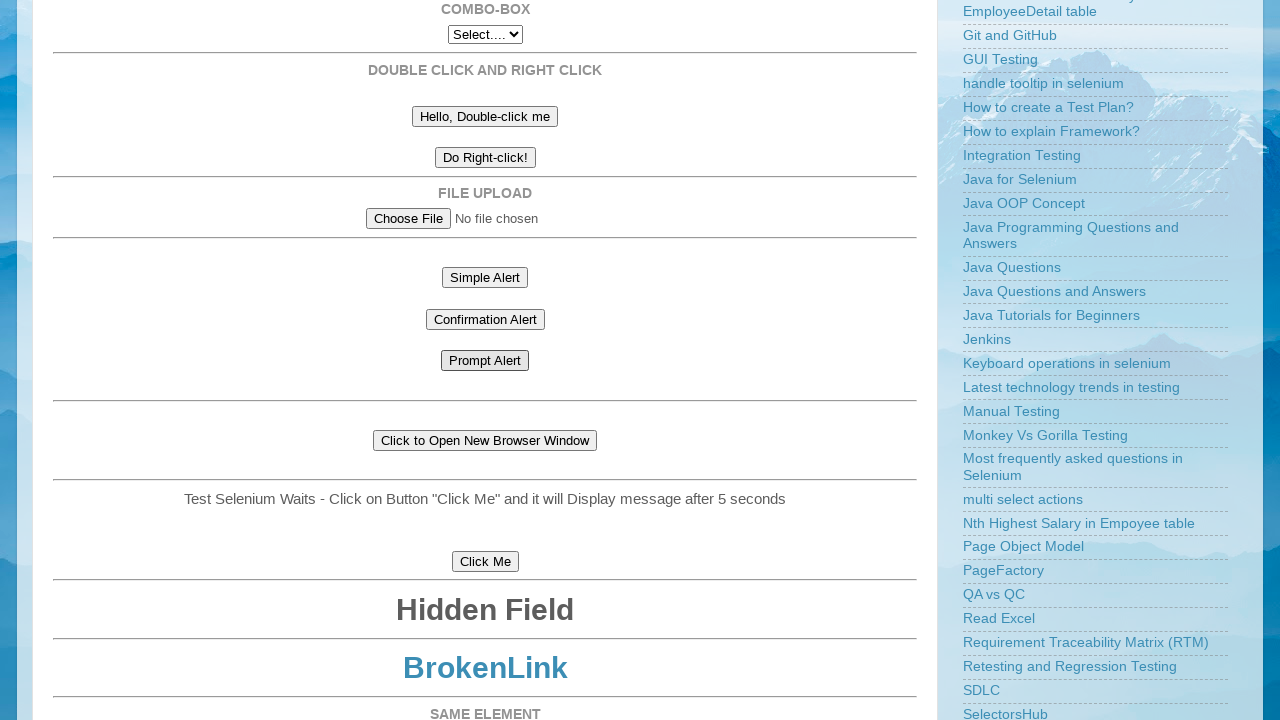

Waited for prompt dialog to be handled (3000ms)
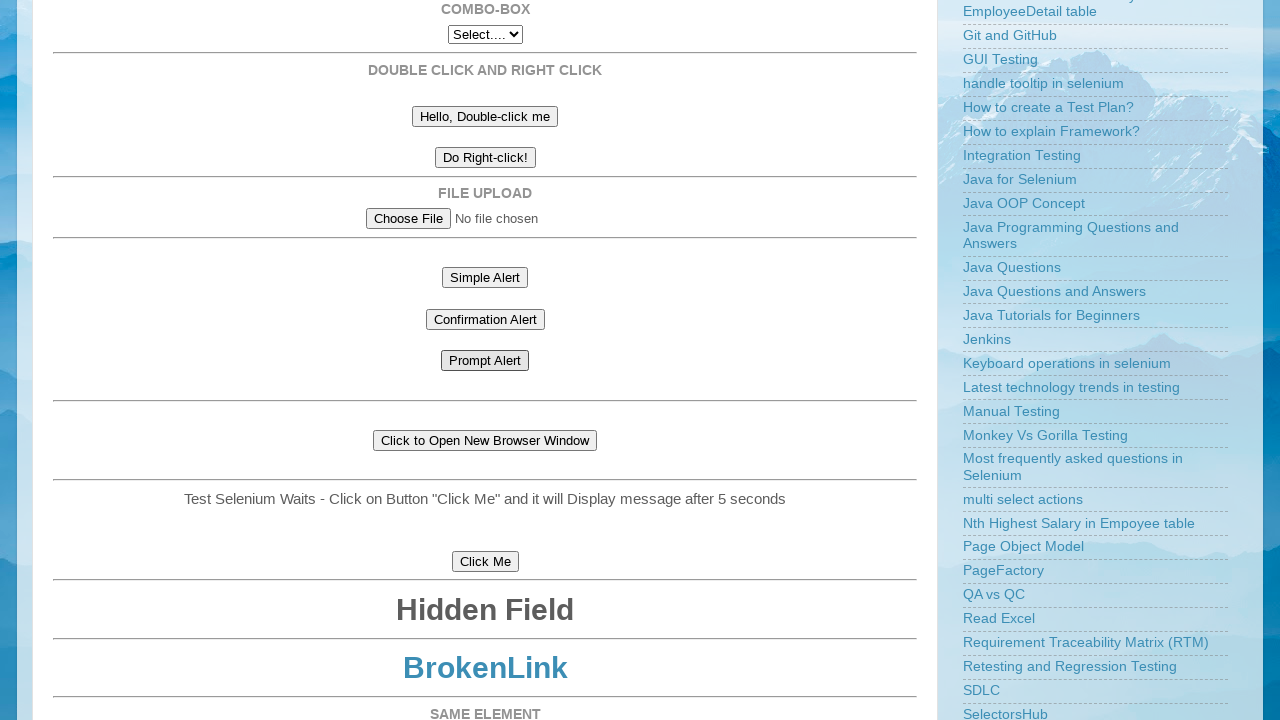

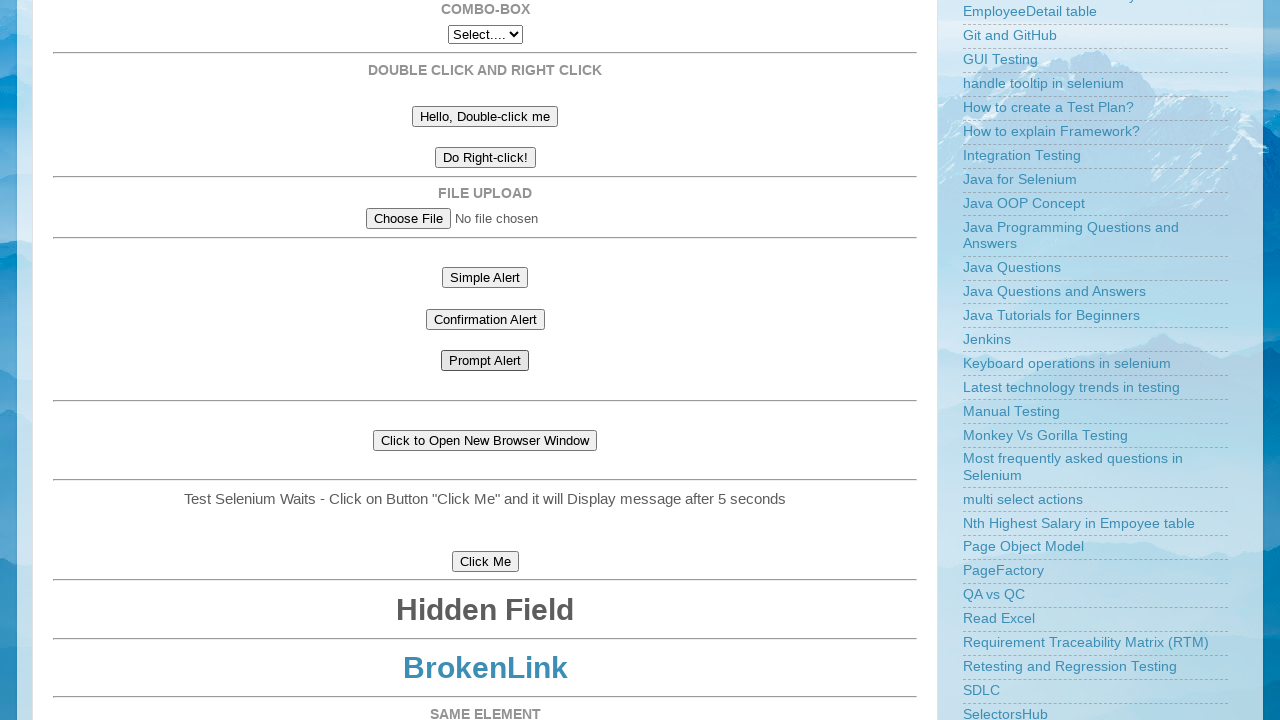